Tests the deposit functionality by navigating to deposit page, entering an amount, and submitting the deposit

Starting URL: https://www.globalsqa.com/angularJs-protractor/BankingProject/#/login

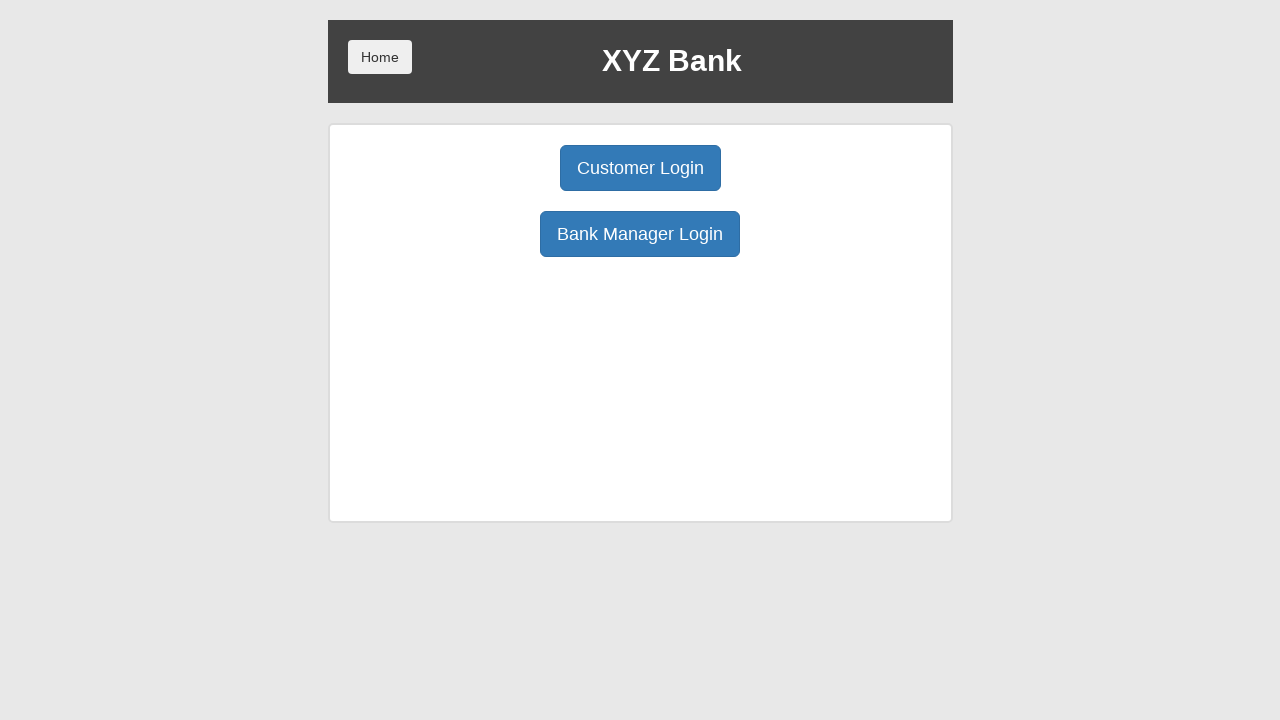

Clicked Customer Login button at (640, 168) on button:has-text('Customer Login')
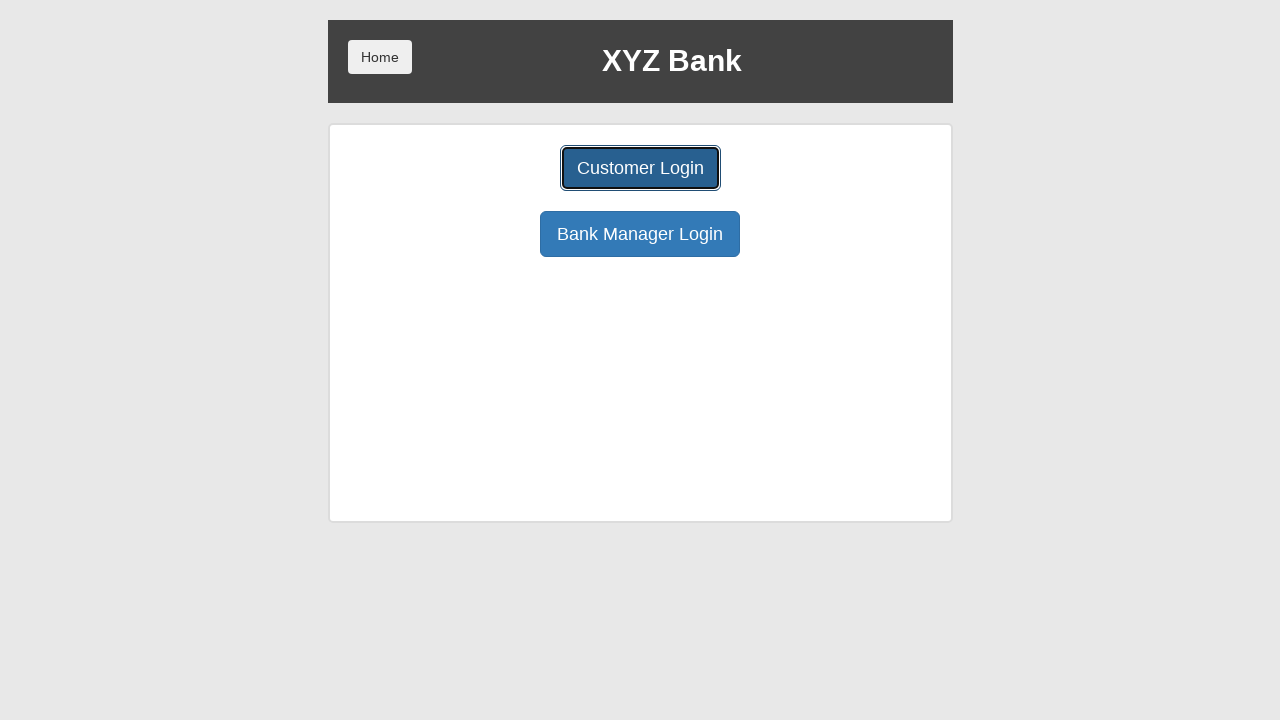

Clicked user select dropdown at (640, 187) on select#userSelect
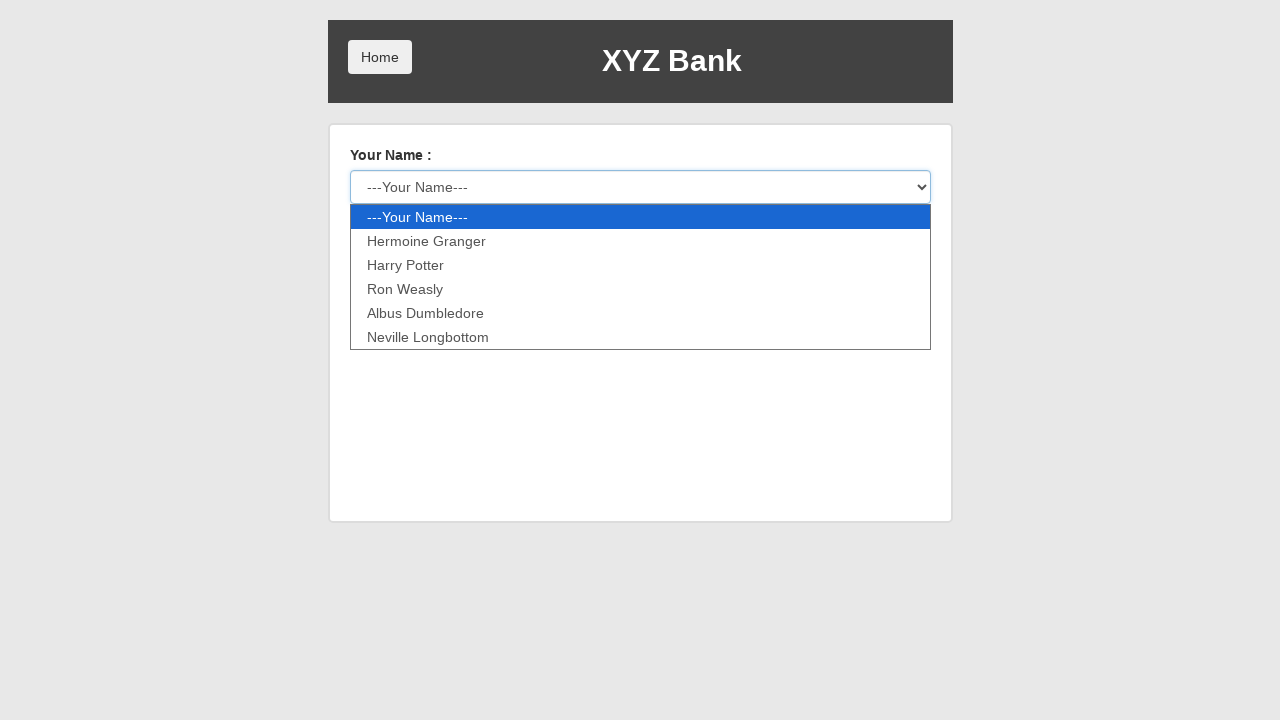

Selected user from dropdown (index 2) on select#userSelect
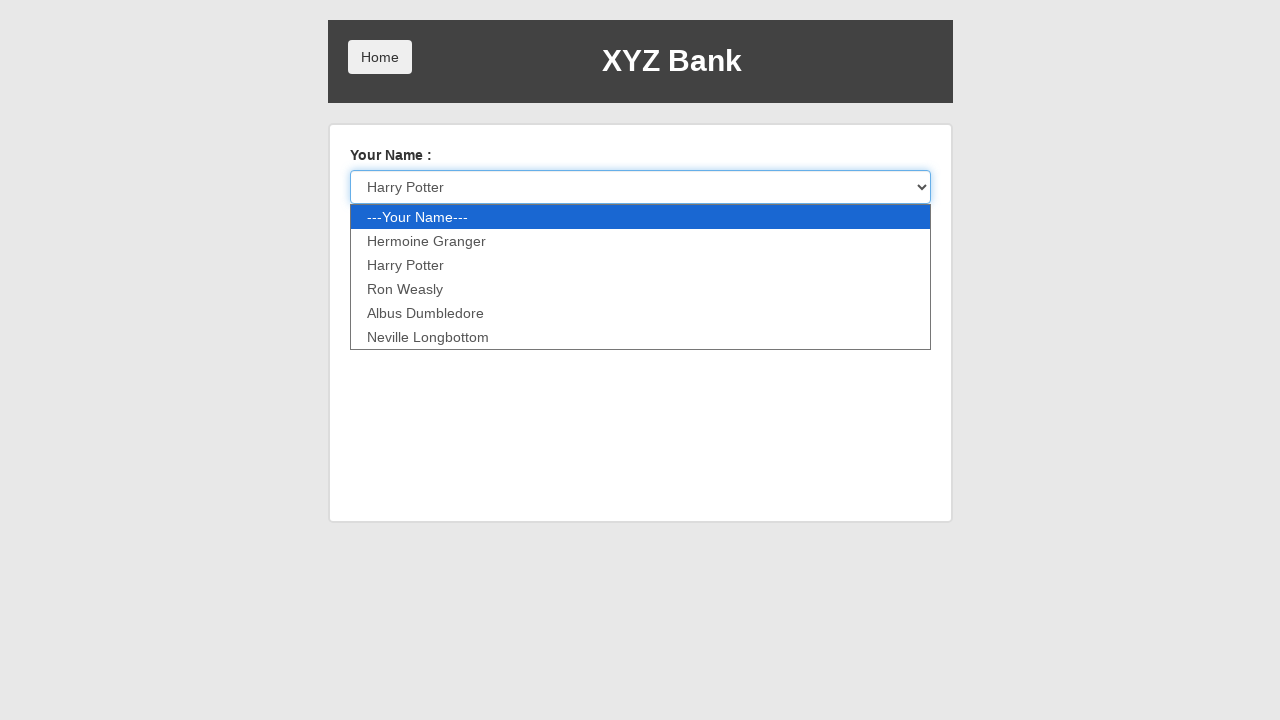

Clicked Login button to authenticate at (380, 236) on button[type='submit']
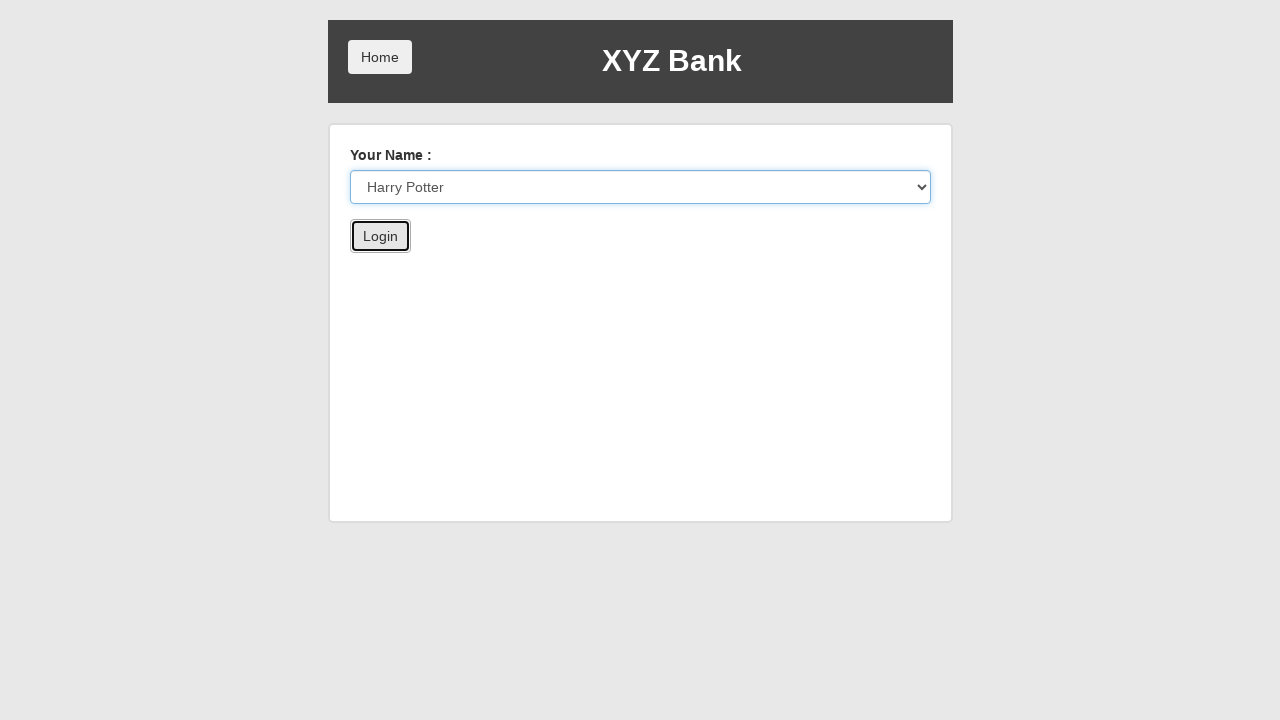

Clicked Deposit button to navigate to deposit page at (652, 264) on button:has-text('Deposit')
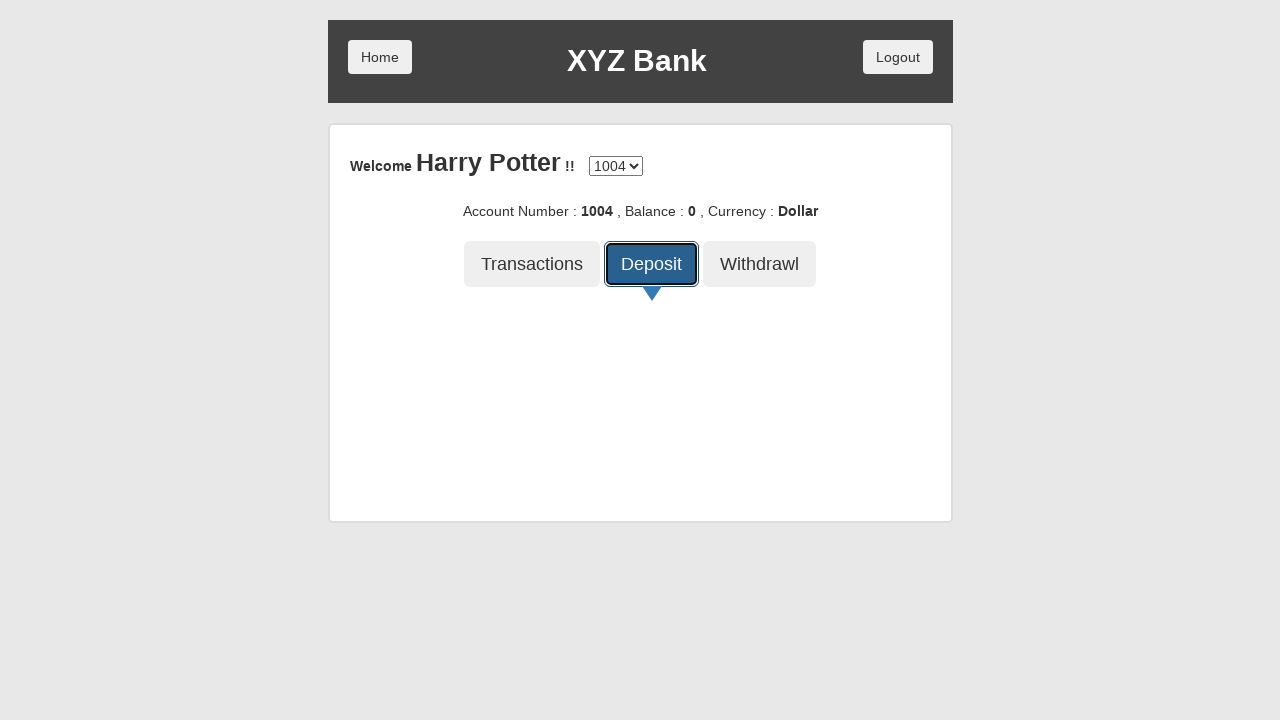

Entered deposit amount of 100 on input[type='number']
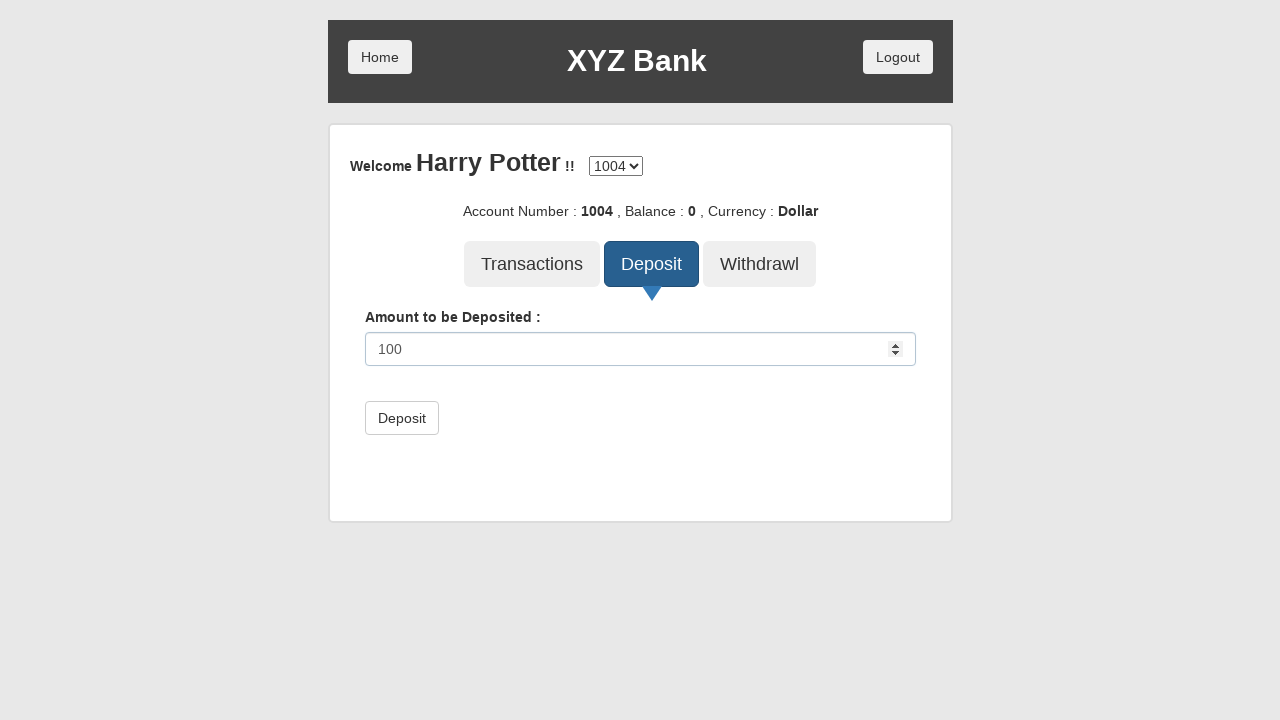

Clicked submit button to complete deposit at (402, 418) on button[value='']
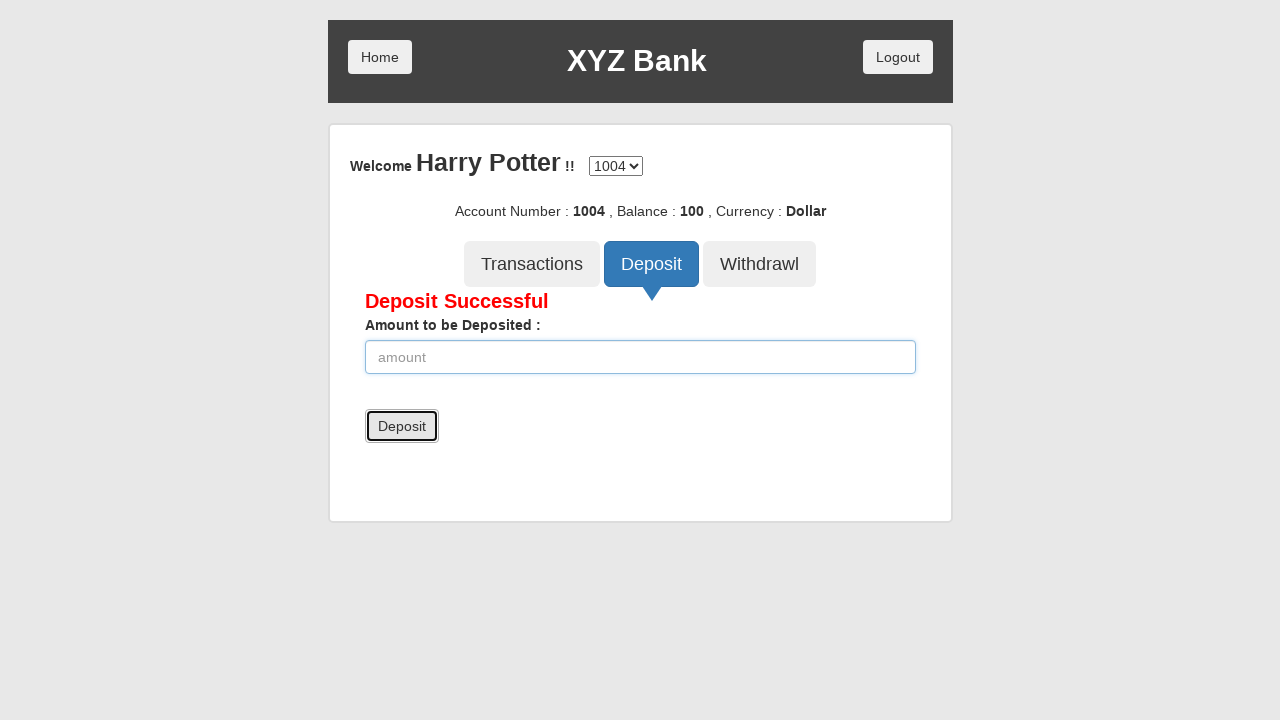

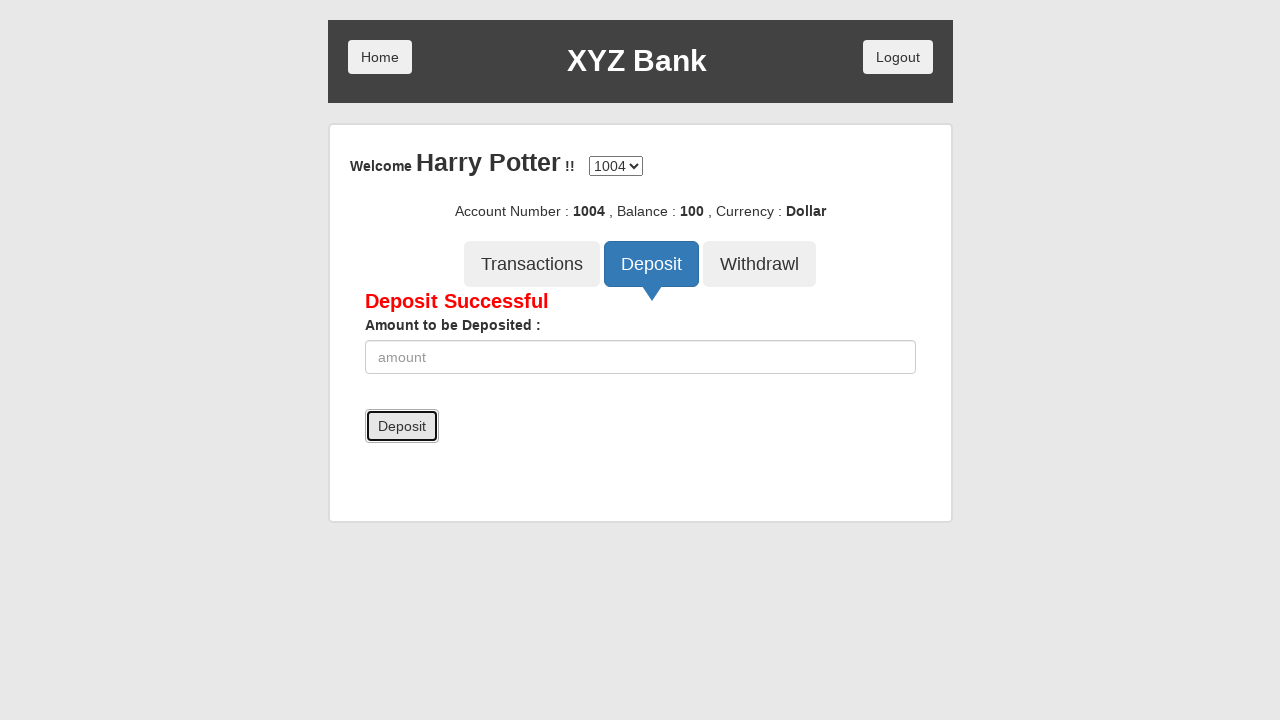